Tests a registration form by filling in name, email, and password fields, then clicking the Register button

Starting URL: https://demoapps.qspiders.com/ui?scenario=1

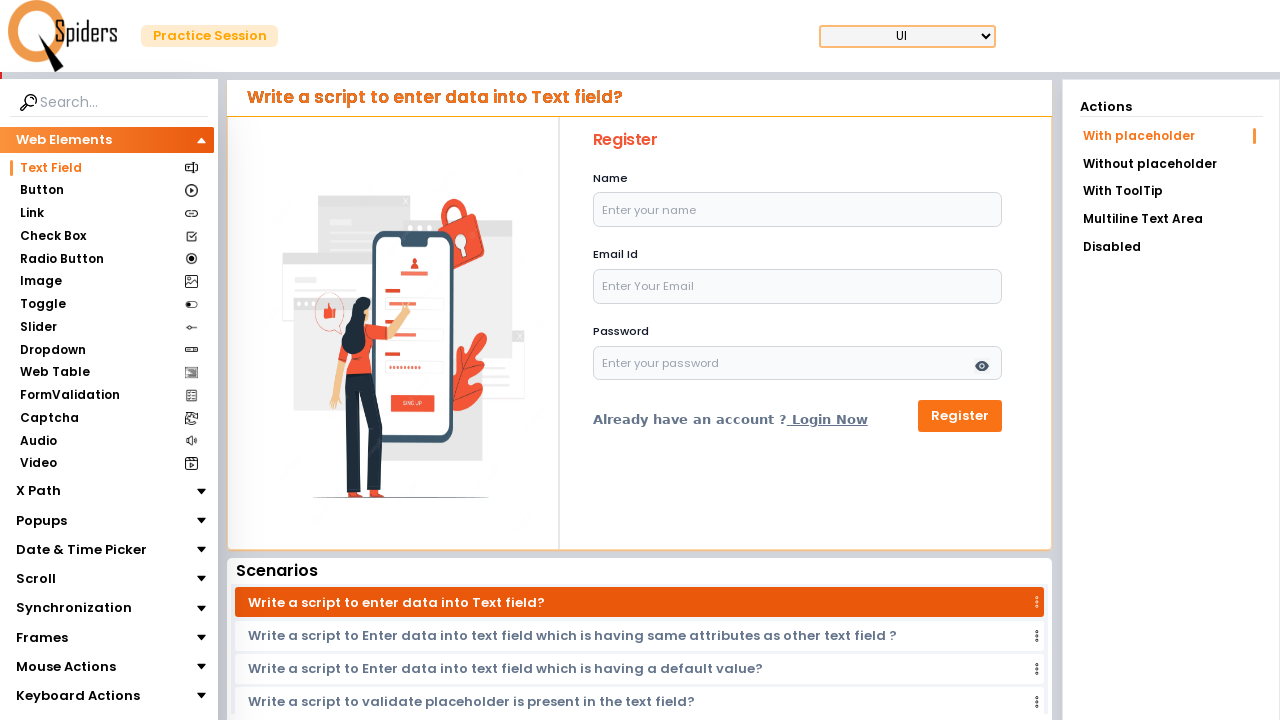

Navigated to registration form page
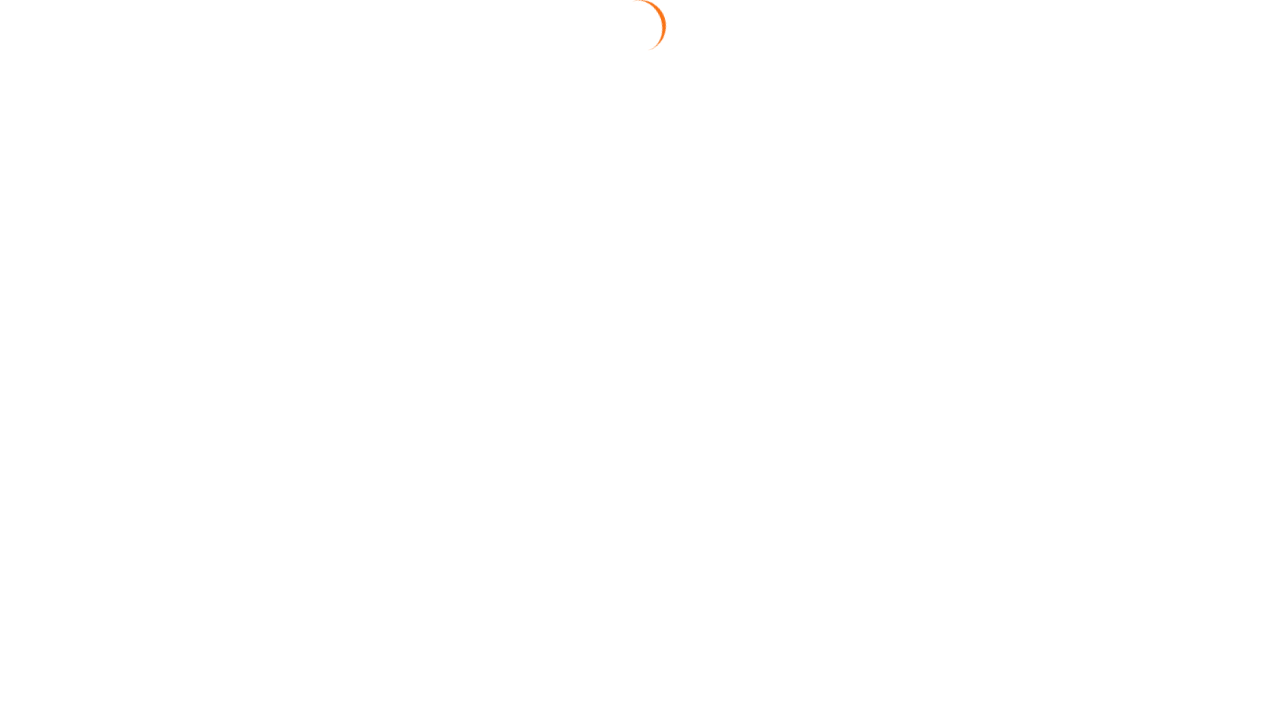

Filled name field with 'johnsmith' on #name
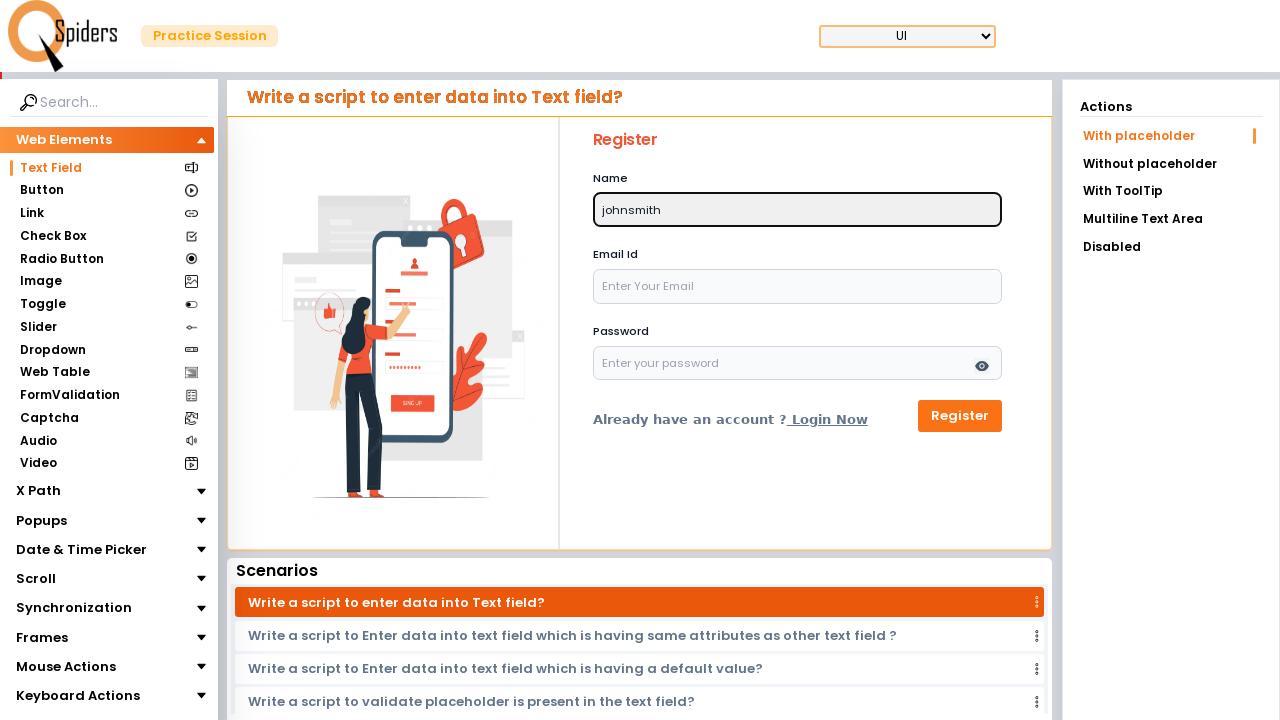

Filled email field with 'johnsmith@example.com' on #email
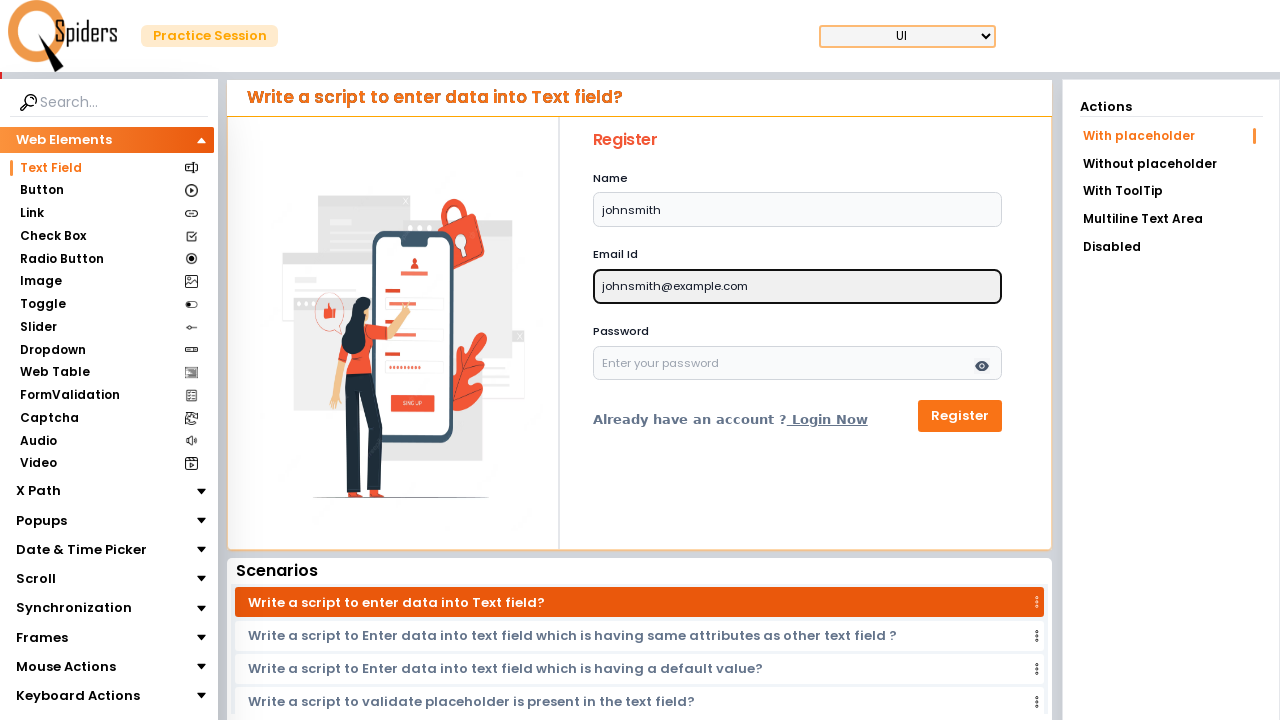

Filled password field with 'SecurePass#789' on #password
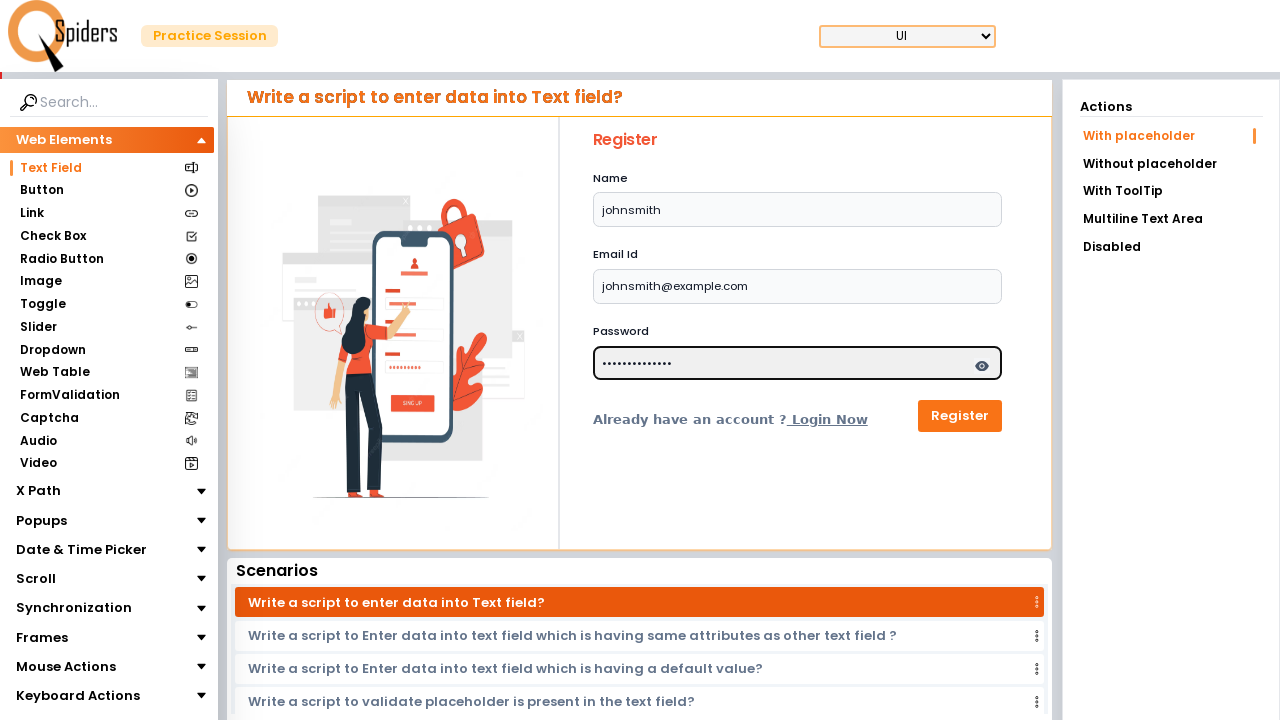

Clicked Register button to submit form at (960, 416) on xpath=//button[.='Register']
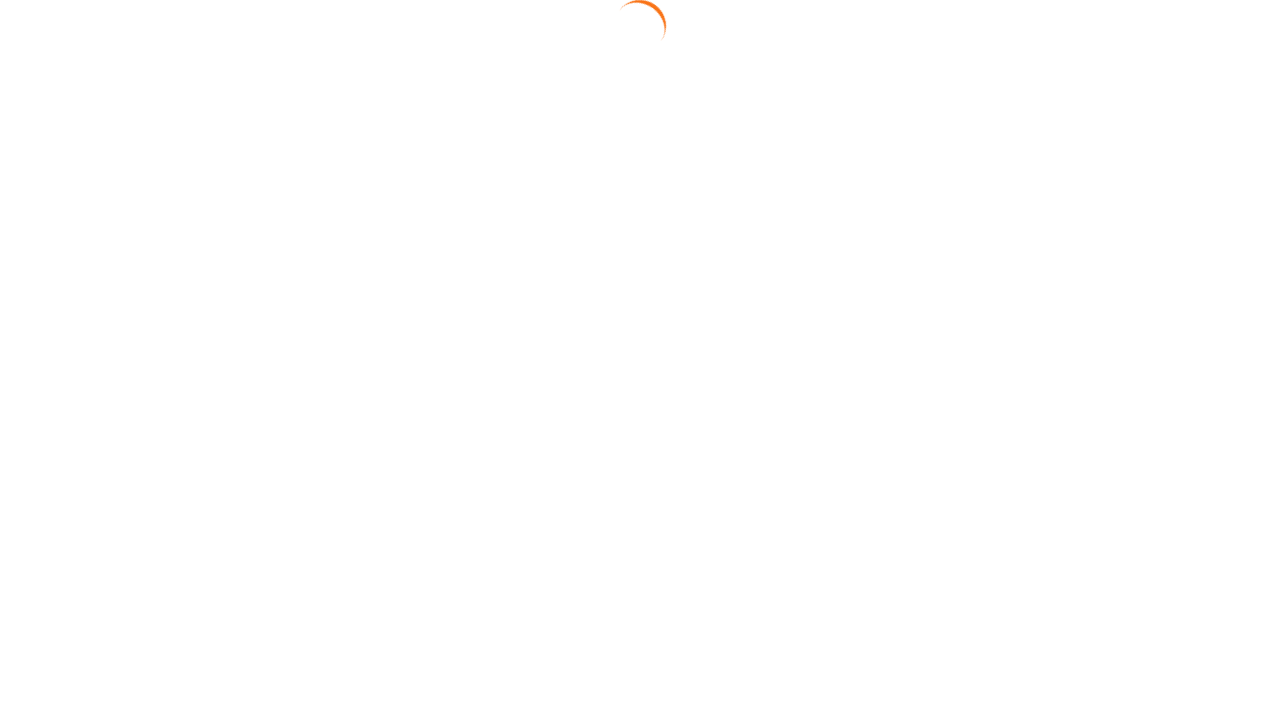

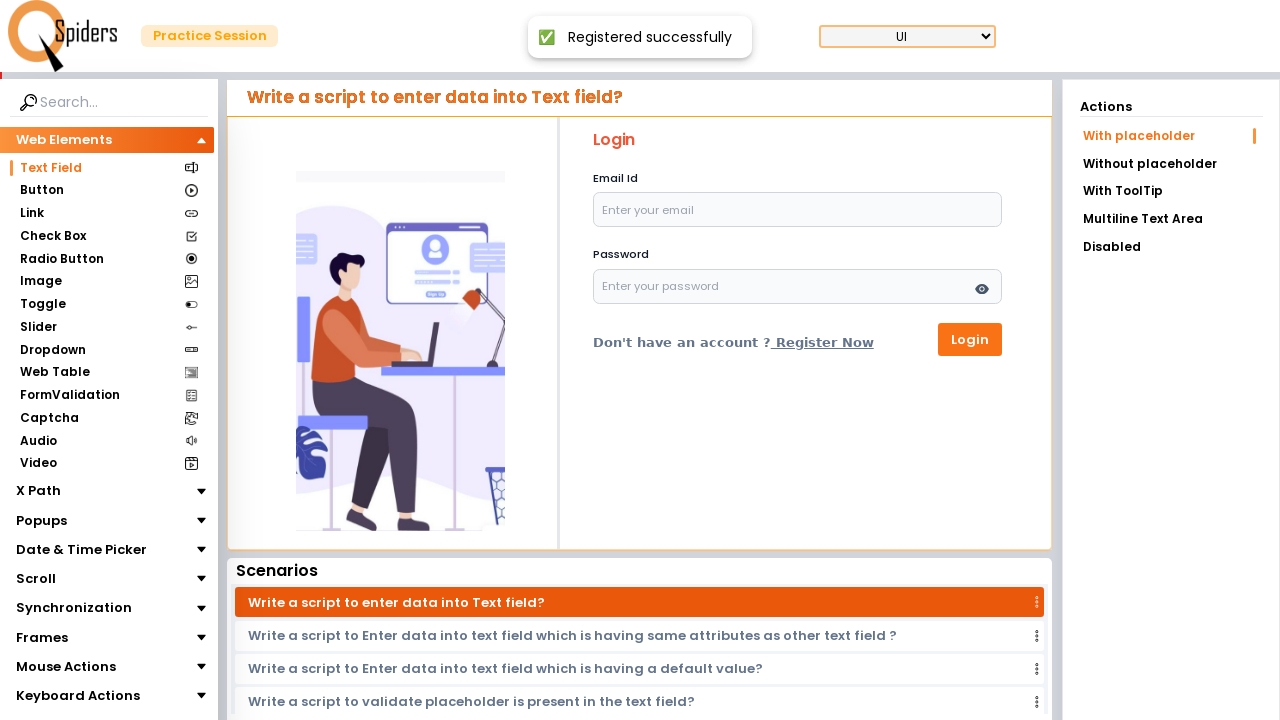